Tests that edits are cancelled when pressing Escape key

Starting URL: https://demo.playwright.dev/todomvc

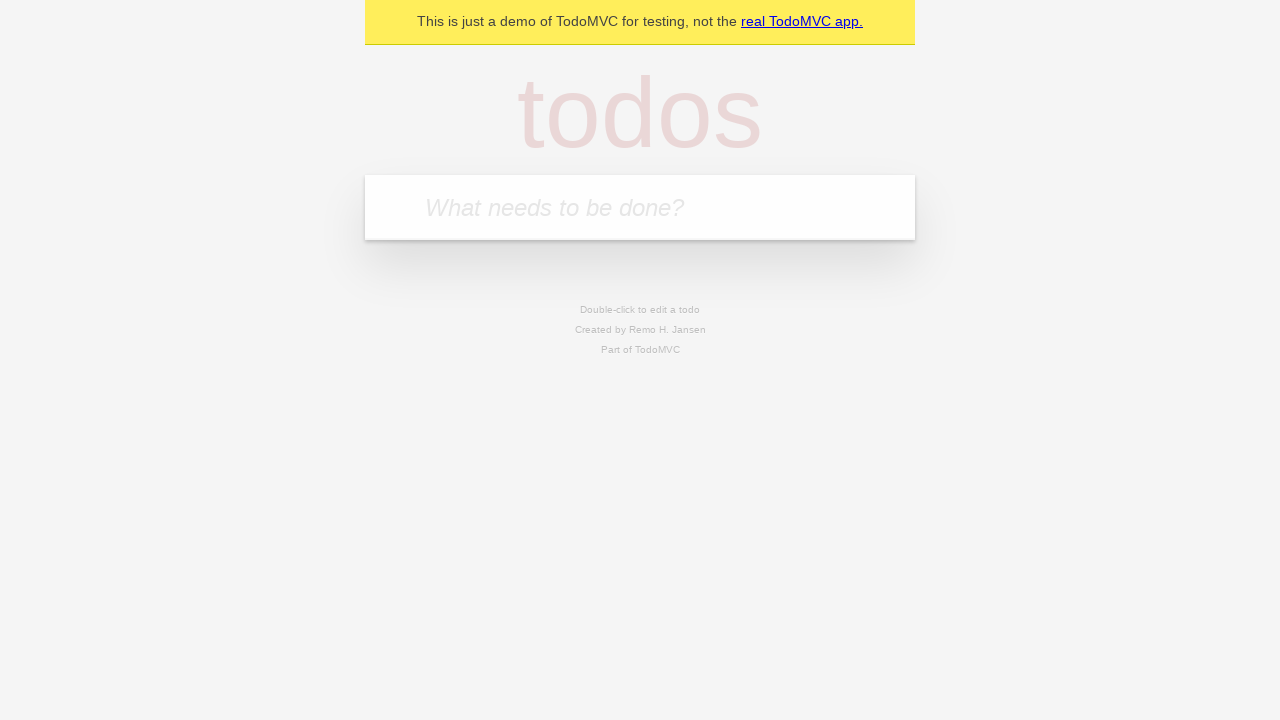

Filled todo input with 'buy some cheese' on internal:attr=[placeholder="What needs to be done?"i]
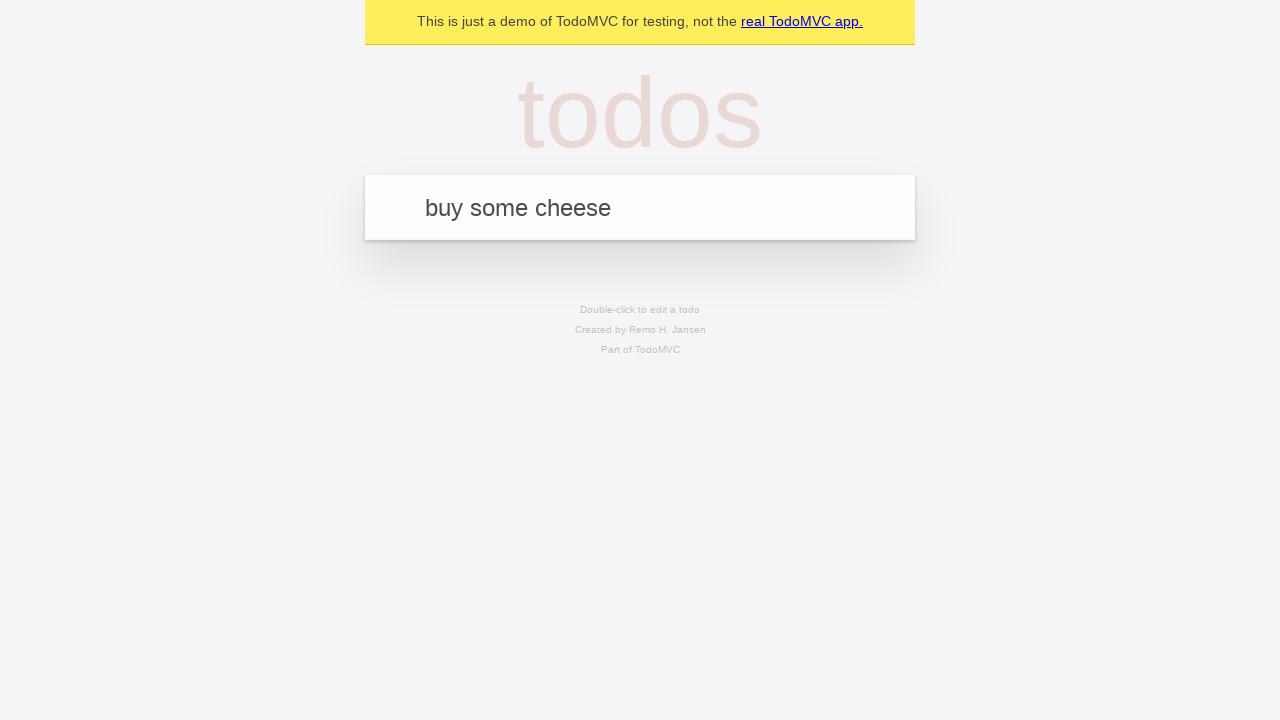

Pressed Enter to create first todo on internal:attr=[placeholder="What needs to be done?"i]
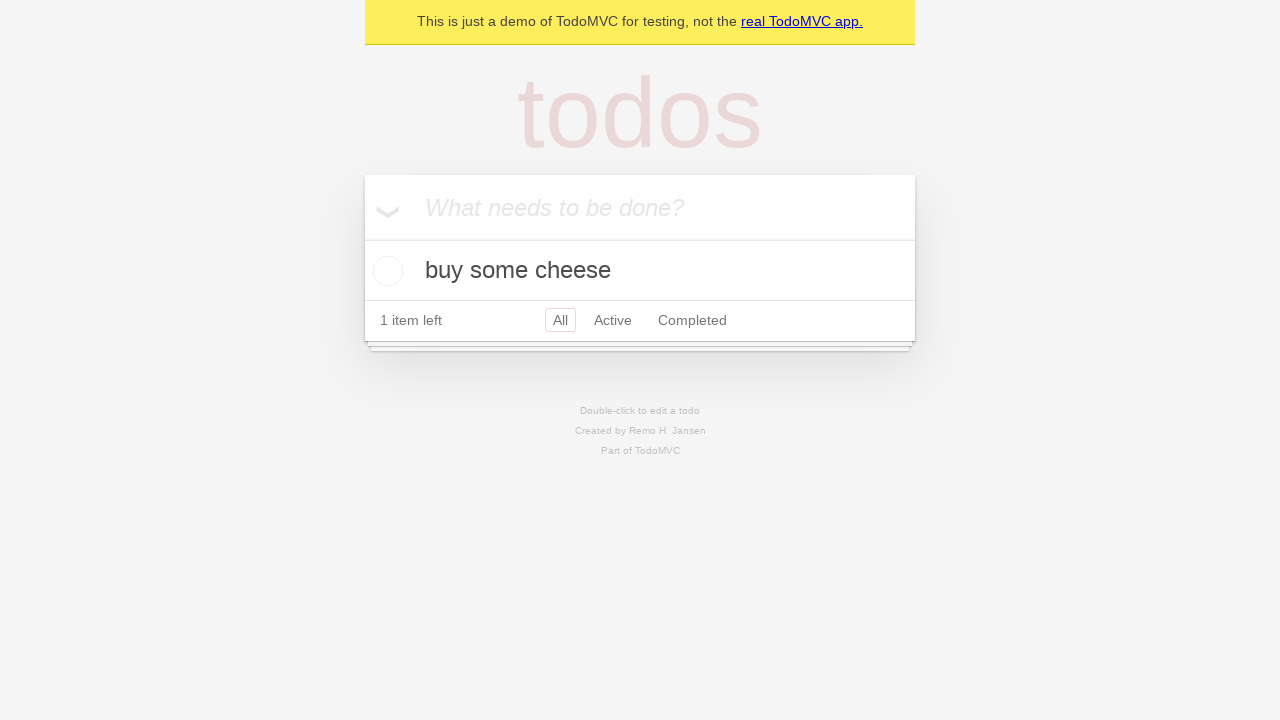

Filled todo input with 'feed the cat' on internal:attr=[placeholder="What needs to be done?"i]
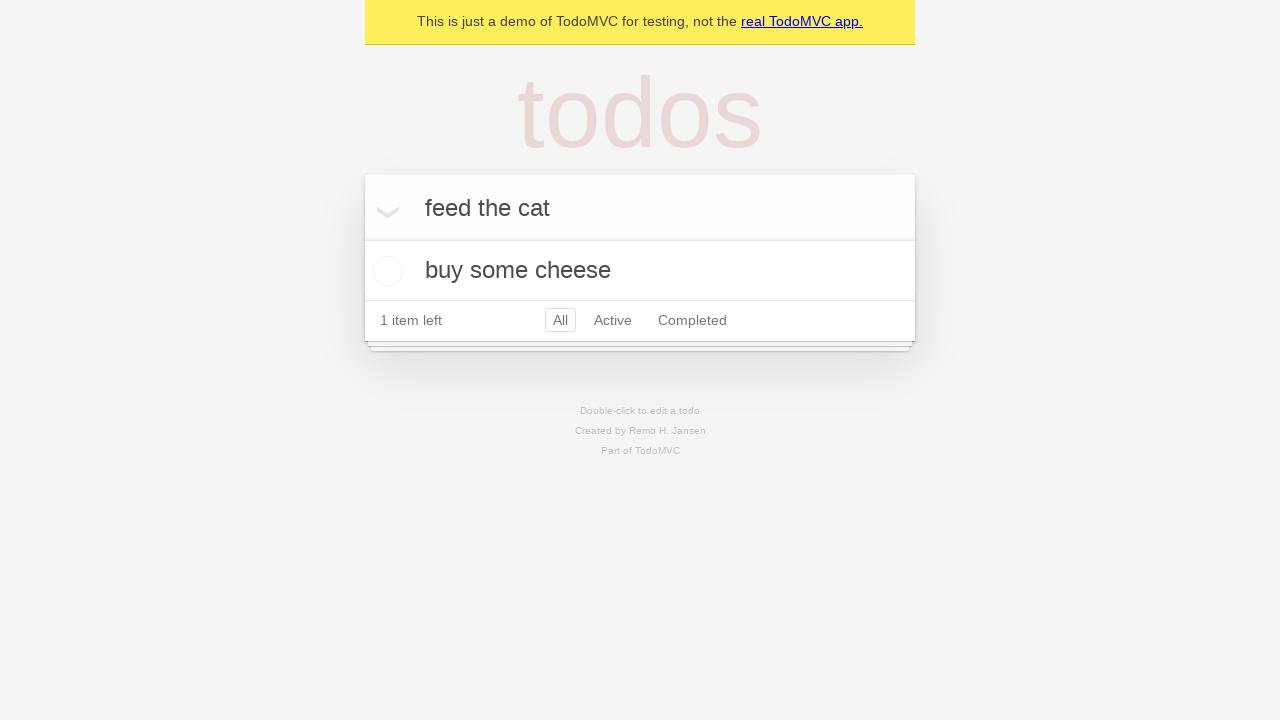

Pressed Enter to create second todo on internal:attr=[placeholder="What needs to be done?"i]
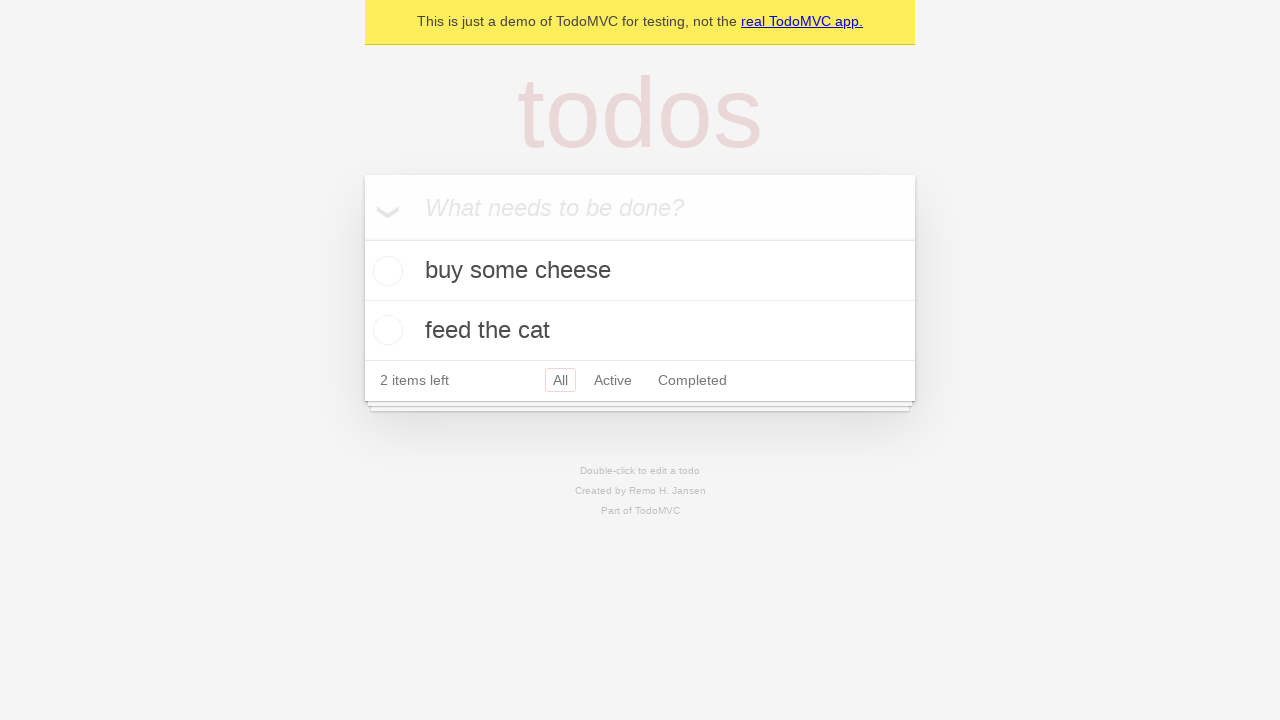

Filled todo input with 'book a doctors appointment' on internal:attr=[placeholder="What needs to be done?"i]
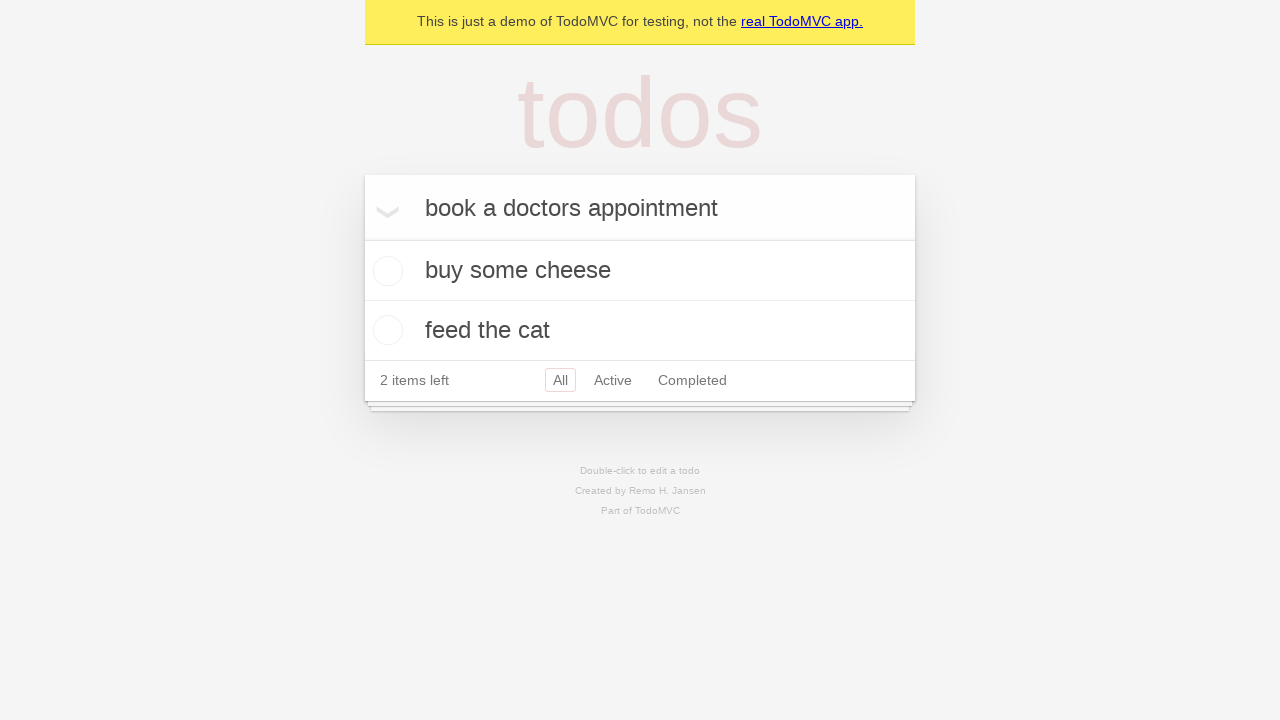

Pressed Enter to create third todo on internal:attr=[placeholder="What needs to be done?"i]
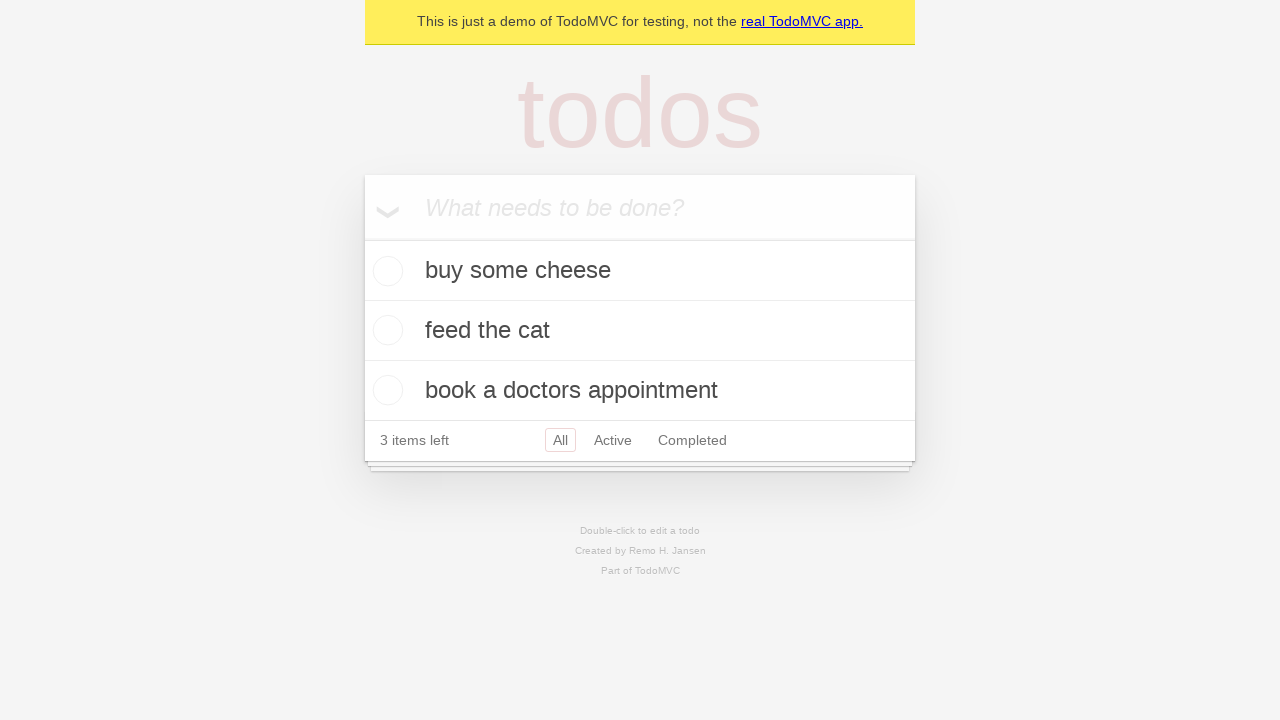

Double-clicked second todo to enter edit mode at (640, 331) on internal:testid=[data-testid="todo-item"s] >> nth=1
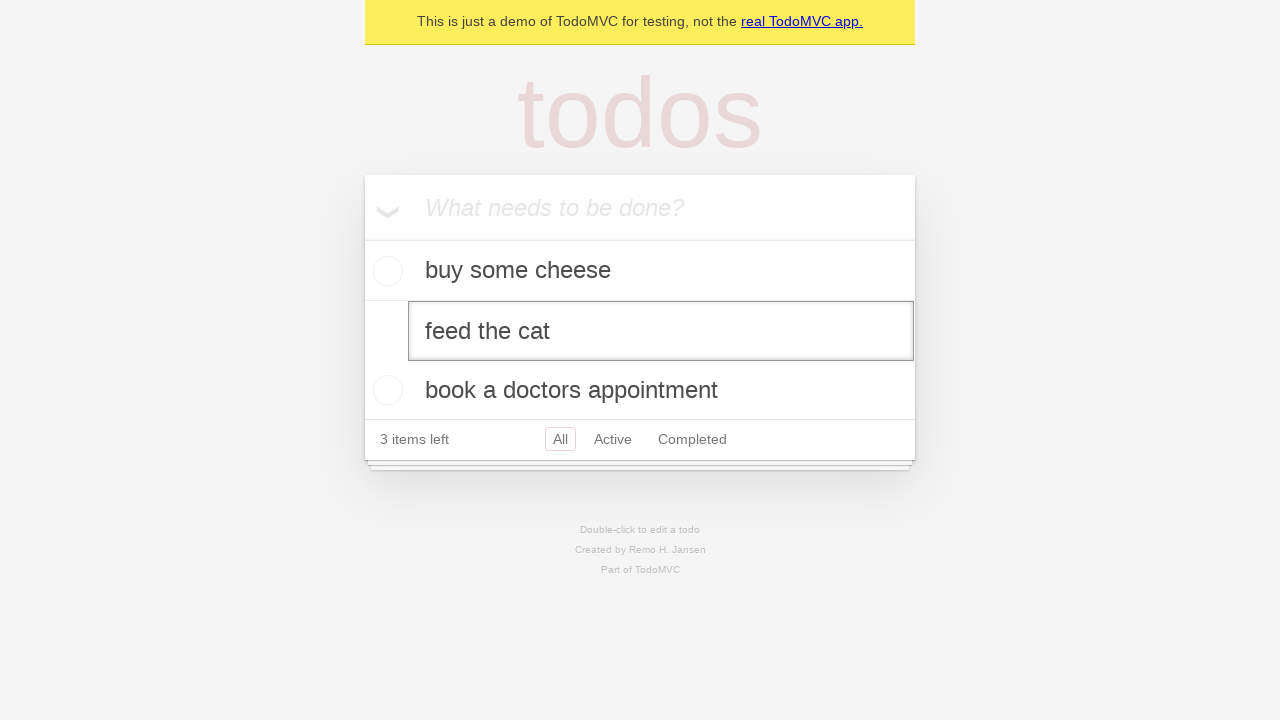

Filled edit textbox with 'buy some sausages' on internal:testid=[data-testid="todo-item"s] >> nth=1 >> internal:role=textbox[nam
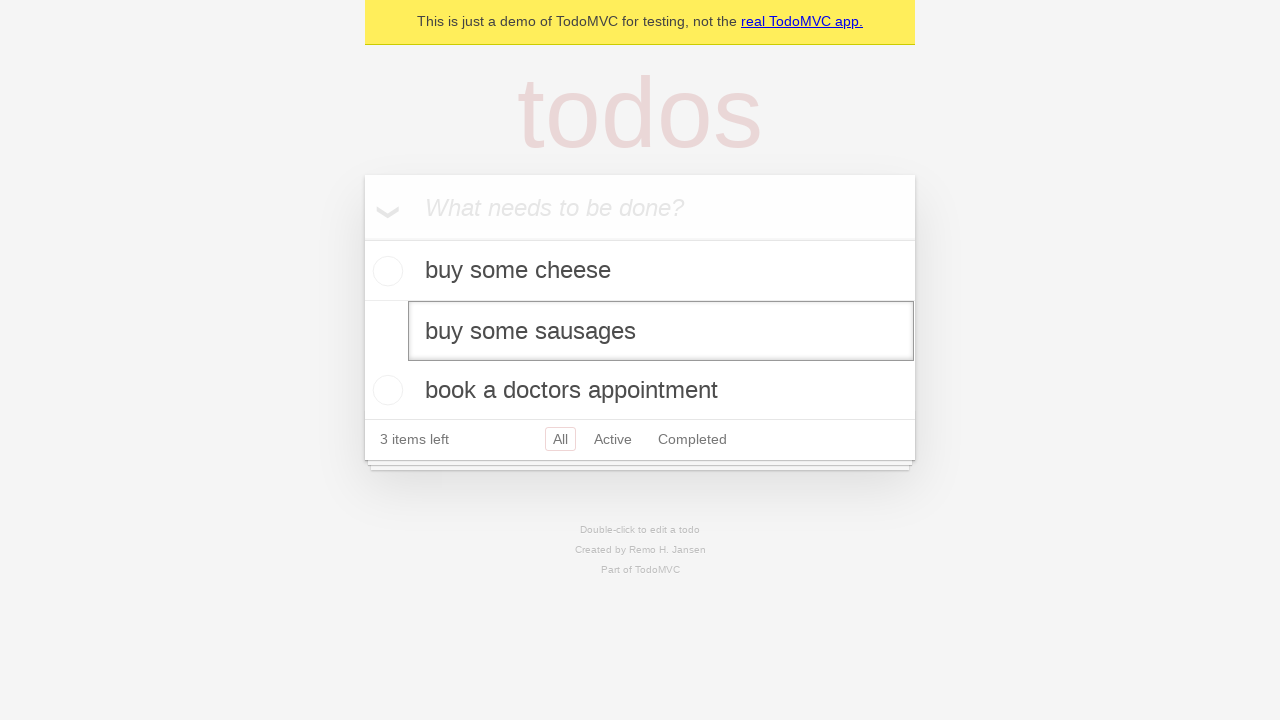

Pressed Escape to cancel edit and verify text reverts on internal:testid=[data-testid="todo-item"s] >> nth=1 >> internal:role=textbox[nam
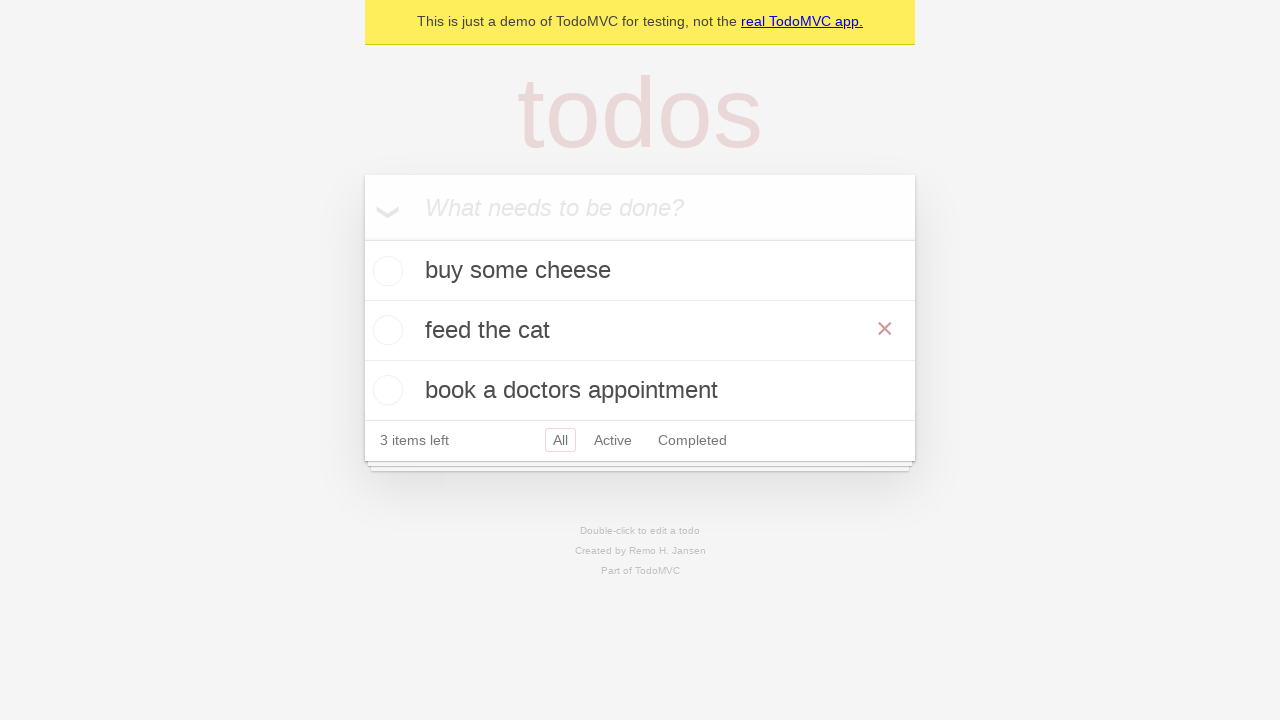

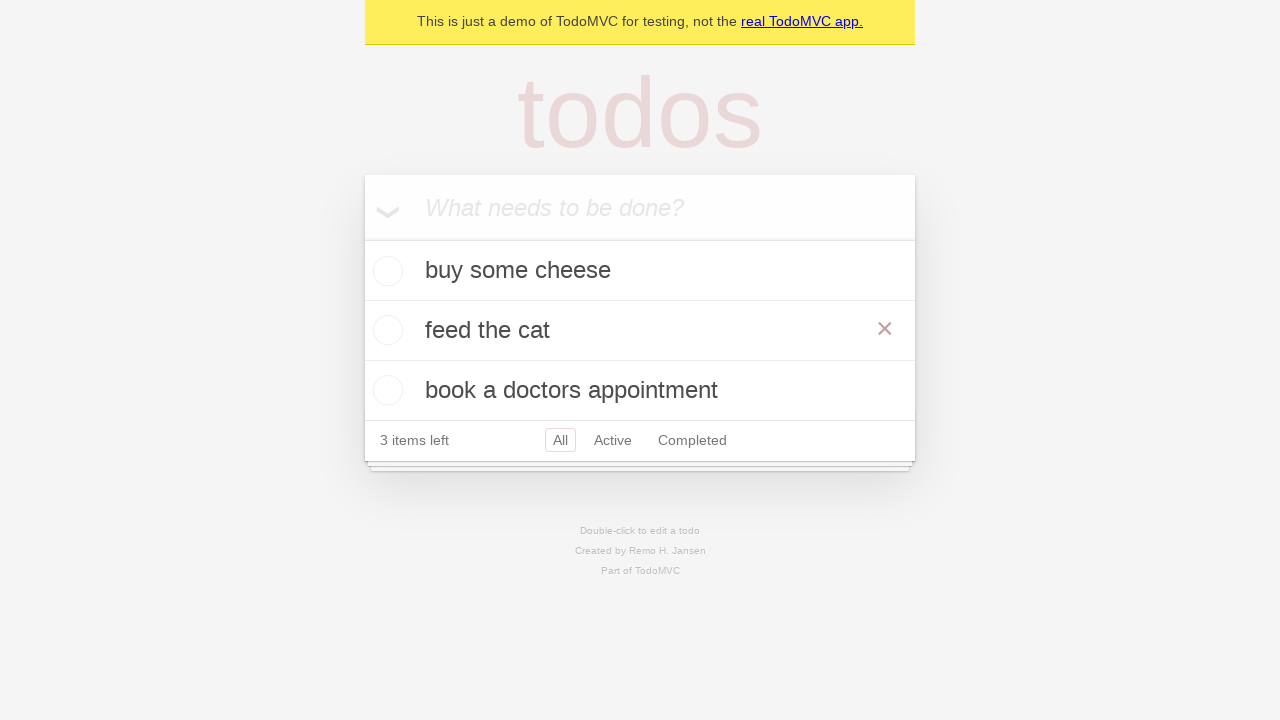